Tests waiting for an element to become clickable on a UI study page

Starting URL: https://vip.ceshiren.com/#/ui_study/locate

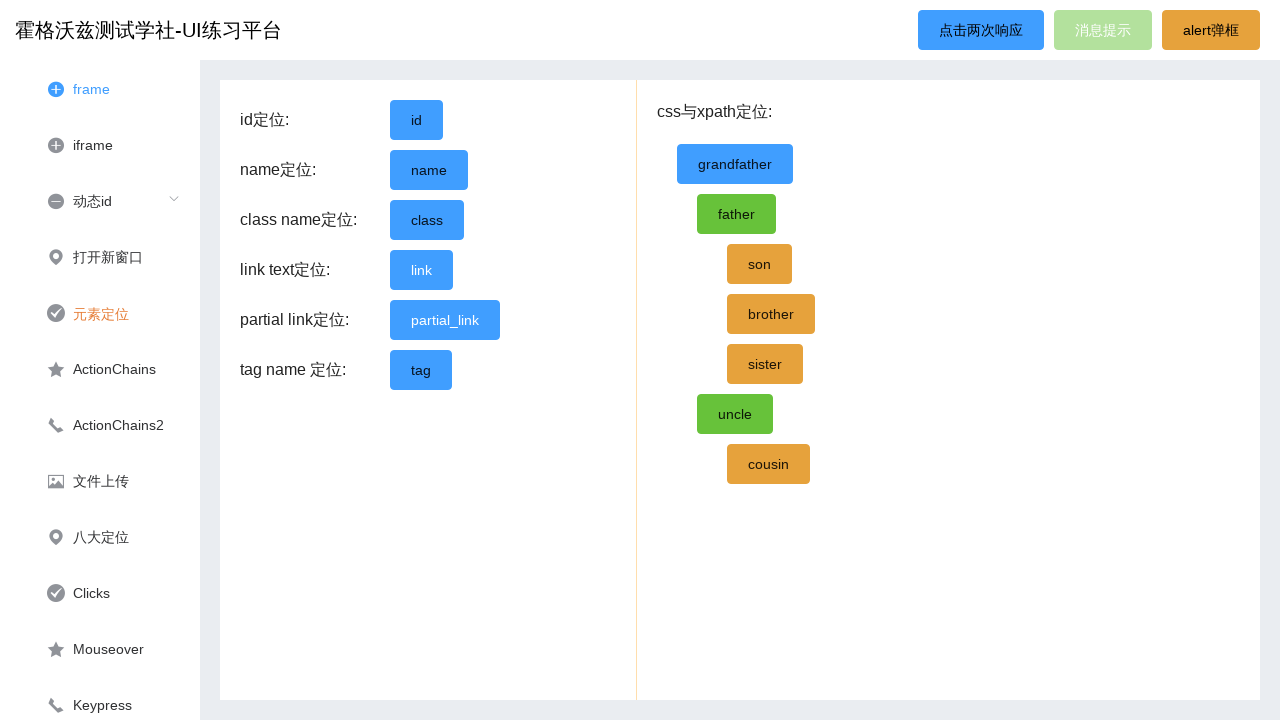

Waited for success button to become visible
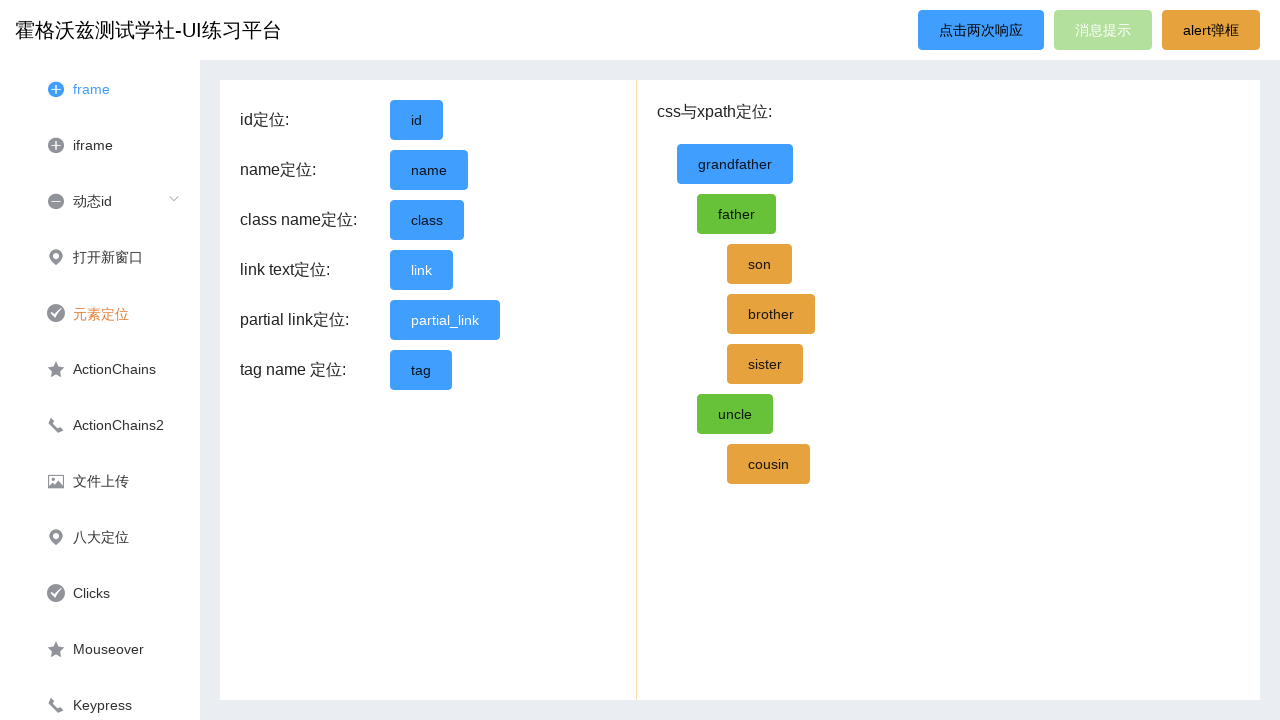

Located success button element
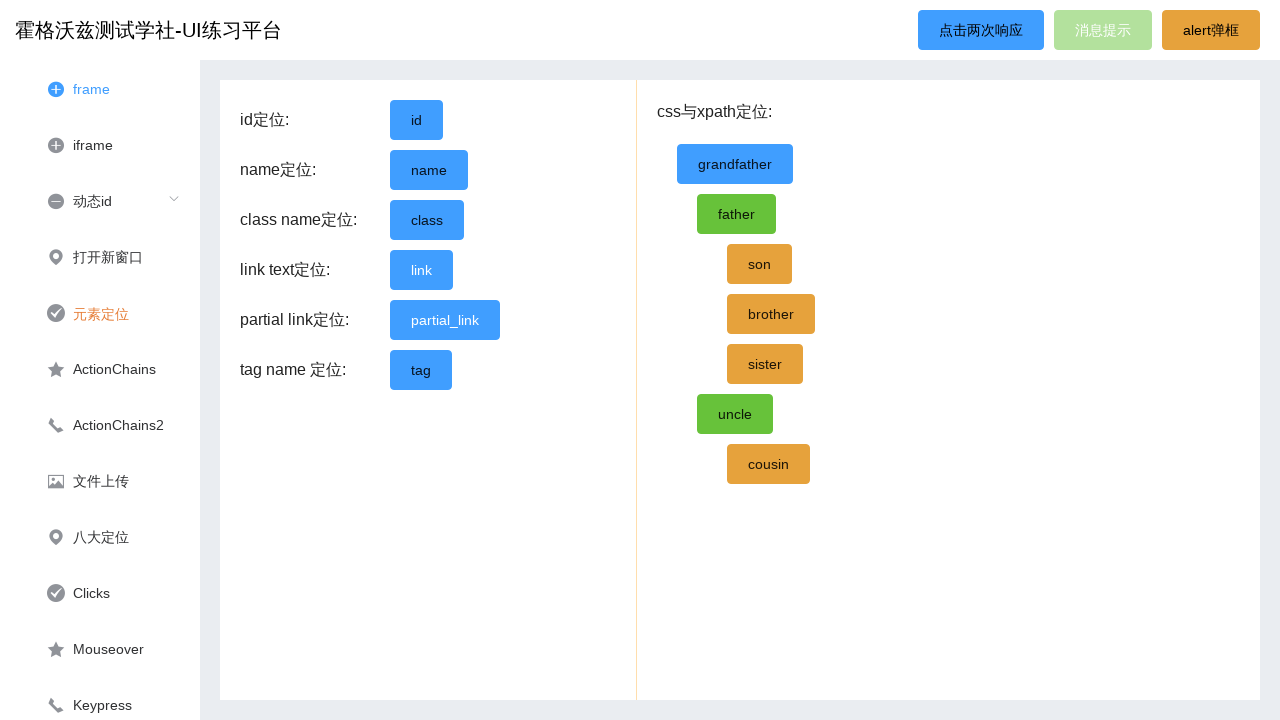

Success button confirmed to be visible and ready for interaction
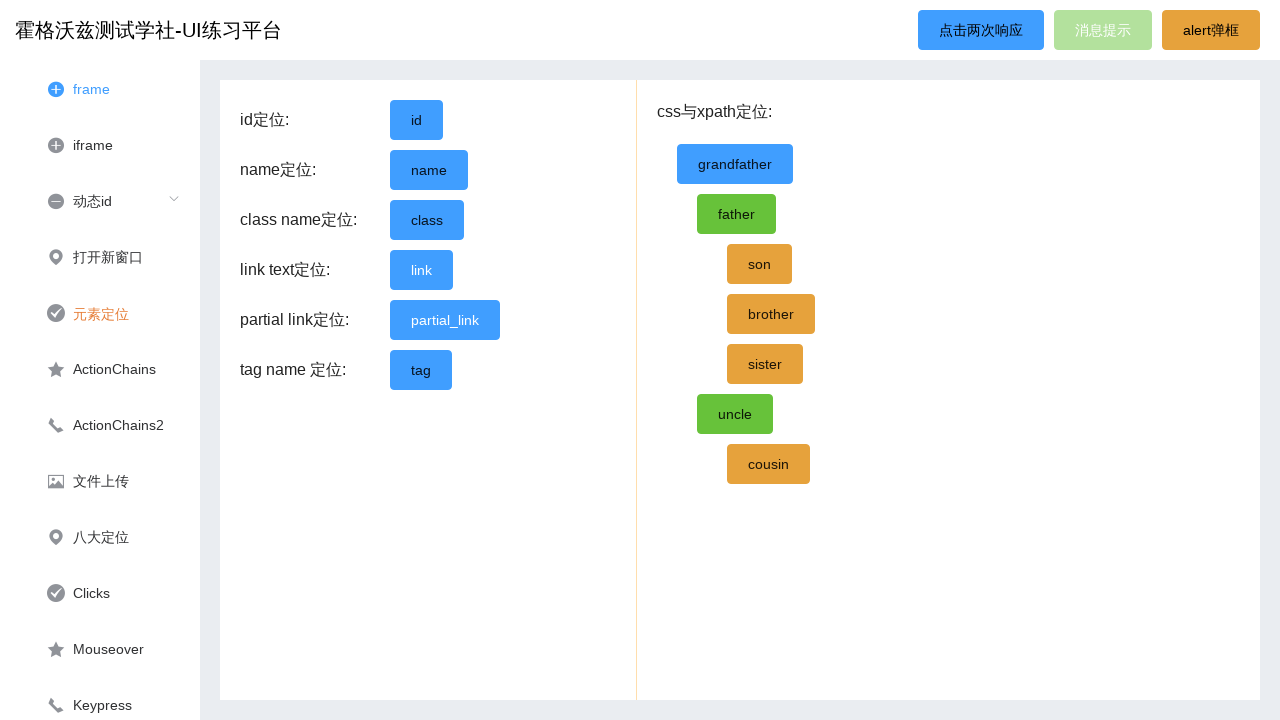

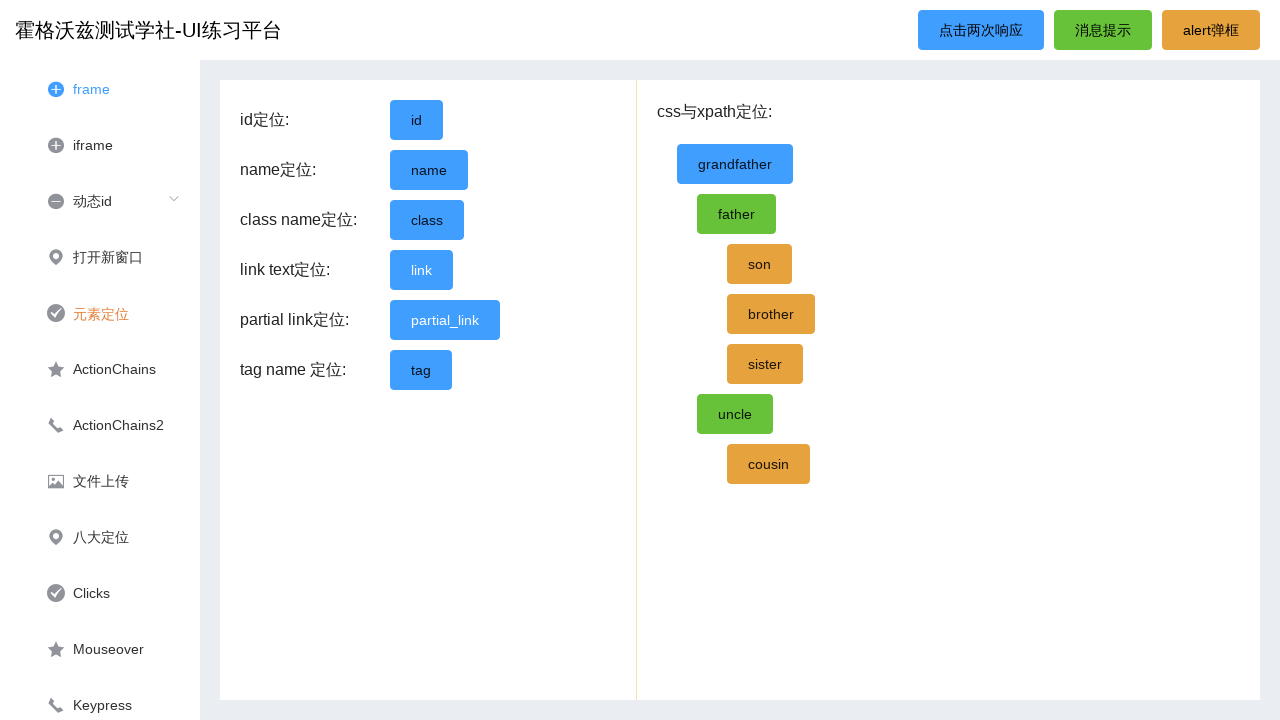